Tests that the error message can be dismissed by clicking the close button after triggering a login error with empty inputs.

Starting URL: https://www.saucedemo.com/

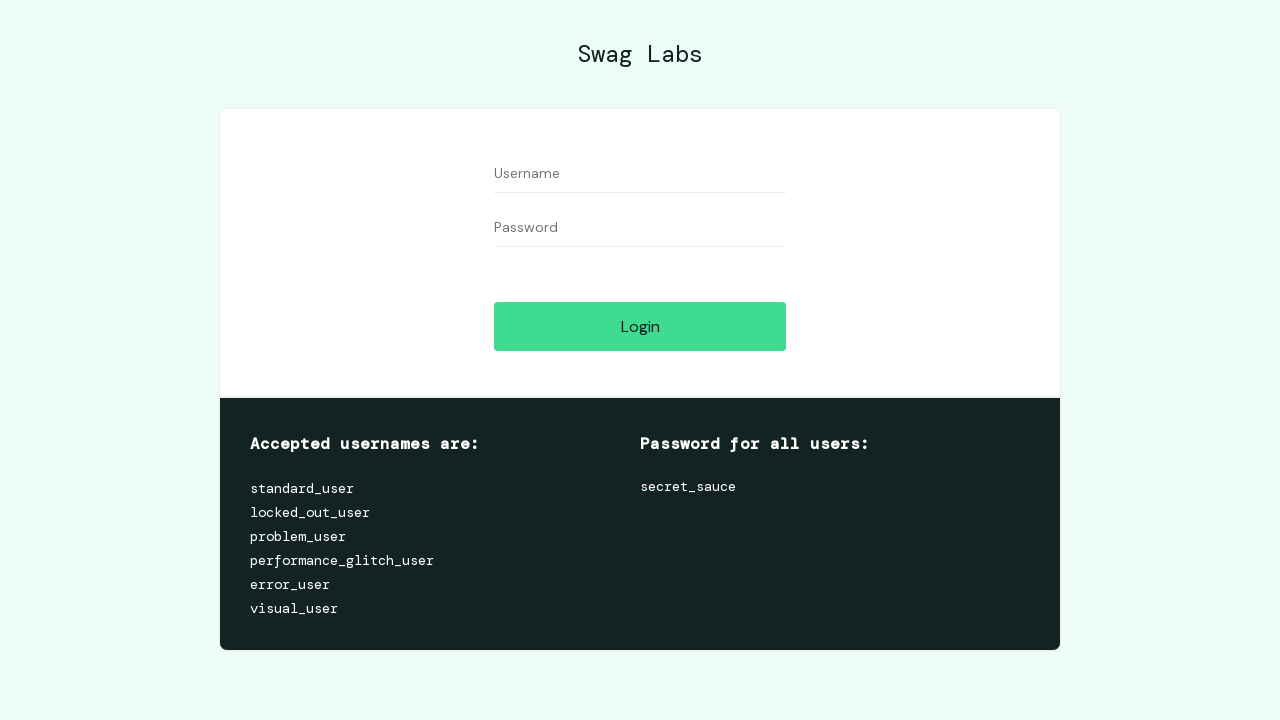

Clicked login button with empty inputs to trigger error at (640, 326) on #login-button
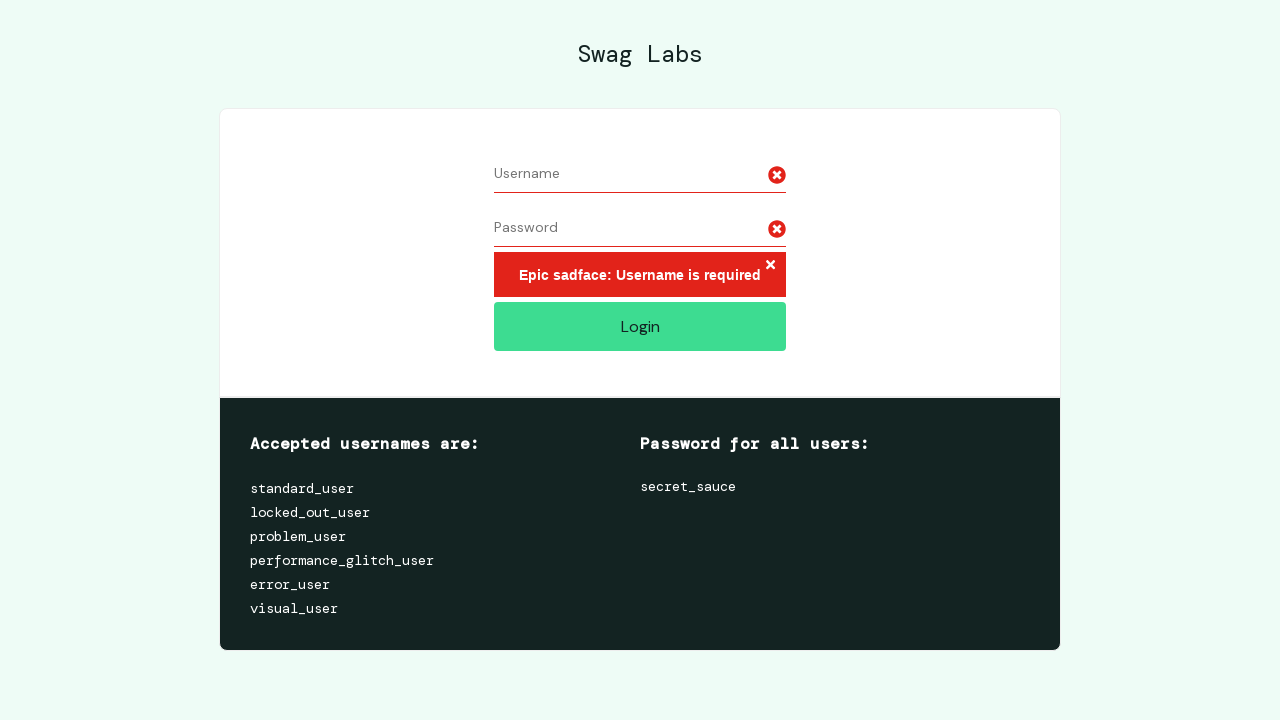

Error message displayed after login attempt
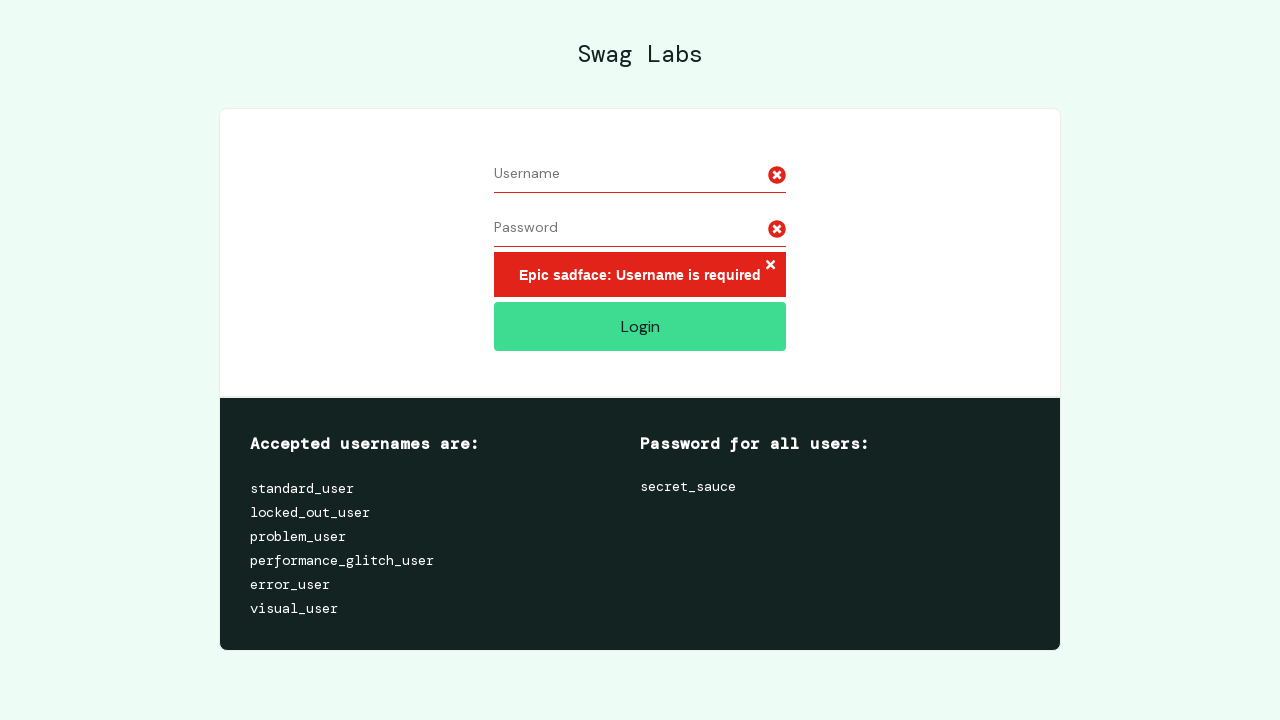

Clicked close button to dismiss error message at (770, 266) on .error-button
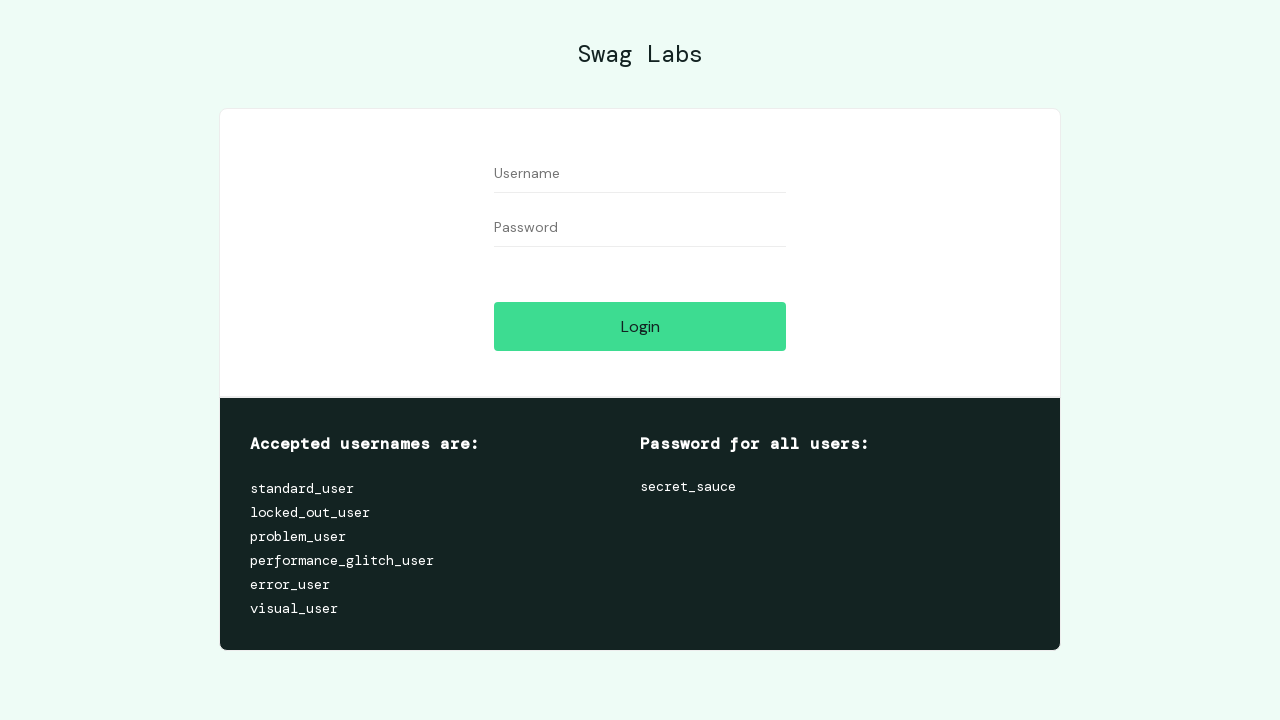

Waited for error message to disappear
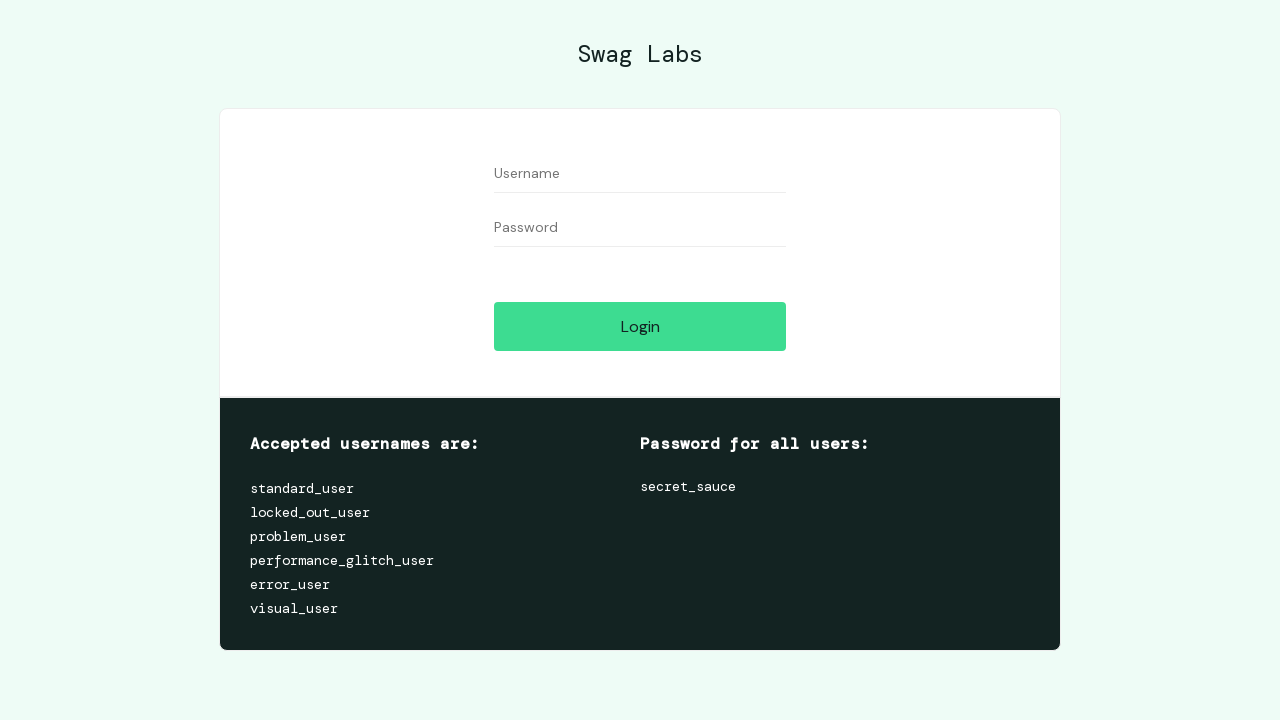

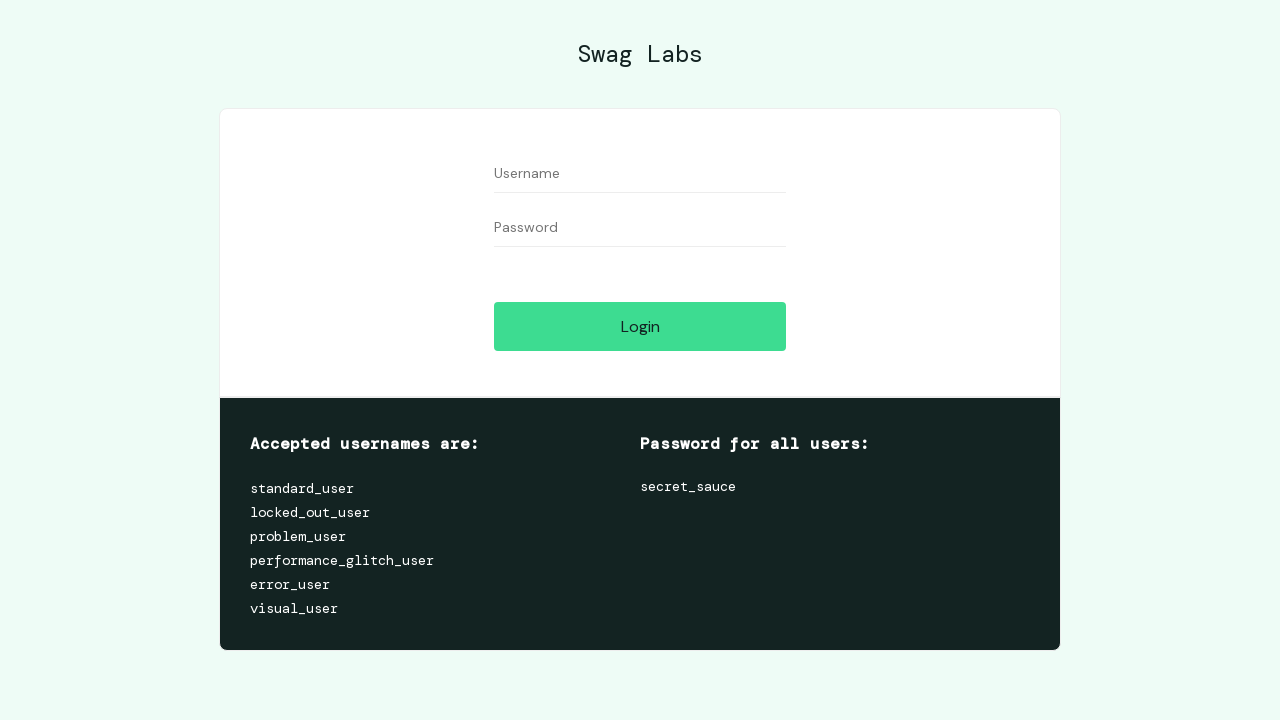